Tests infinite scroll functionality by scrolling down the page 750 pixels at a time, repeating 10 times with a 1 second pause between each scroll action.

Starting URL: https://practice.cydeo.com/infinite_scroll

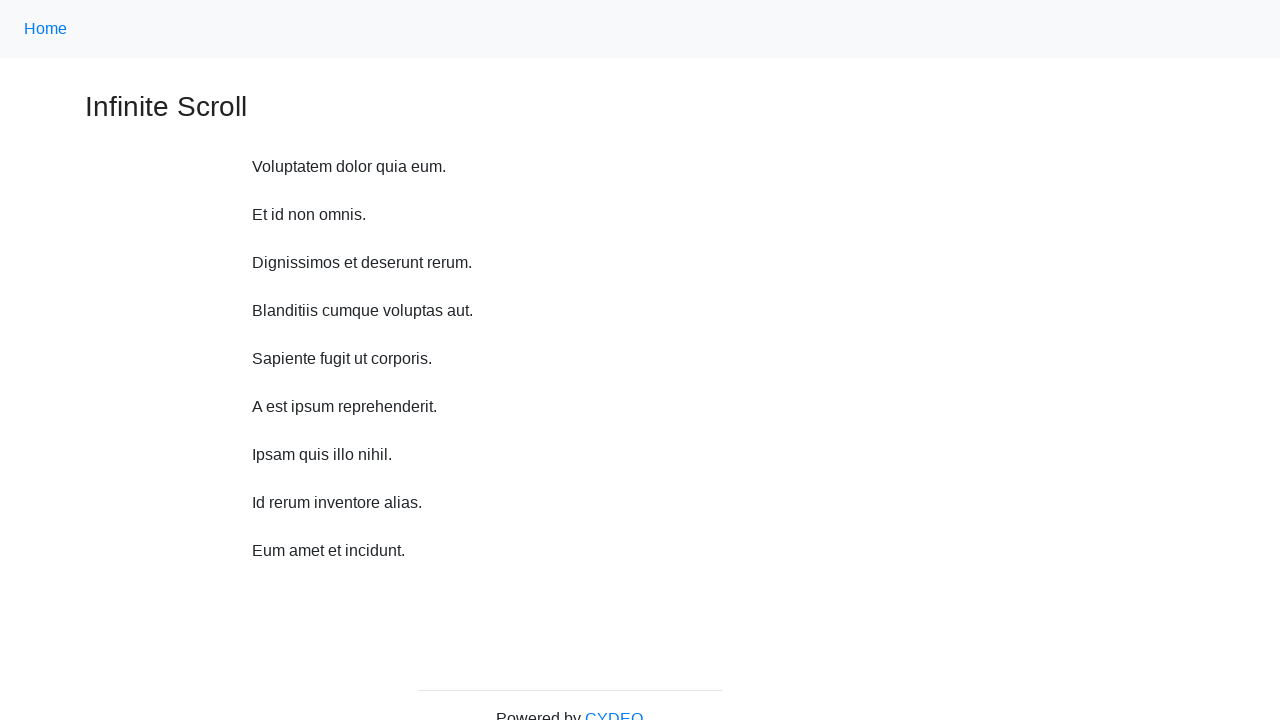

Waited 1 second before scrolling
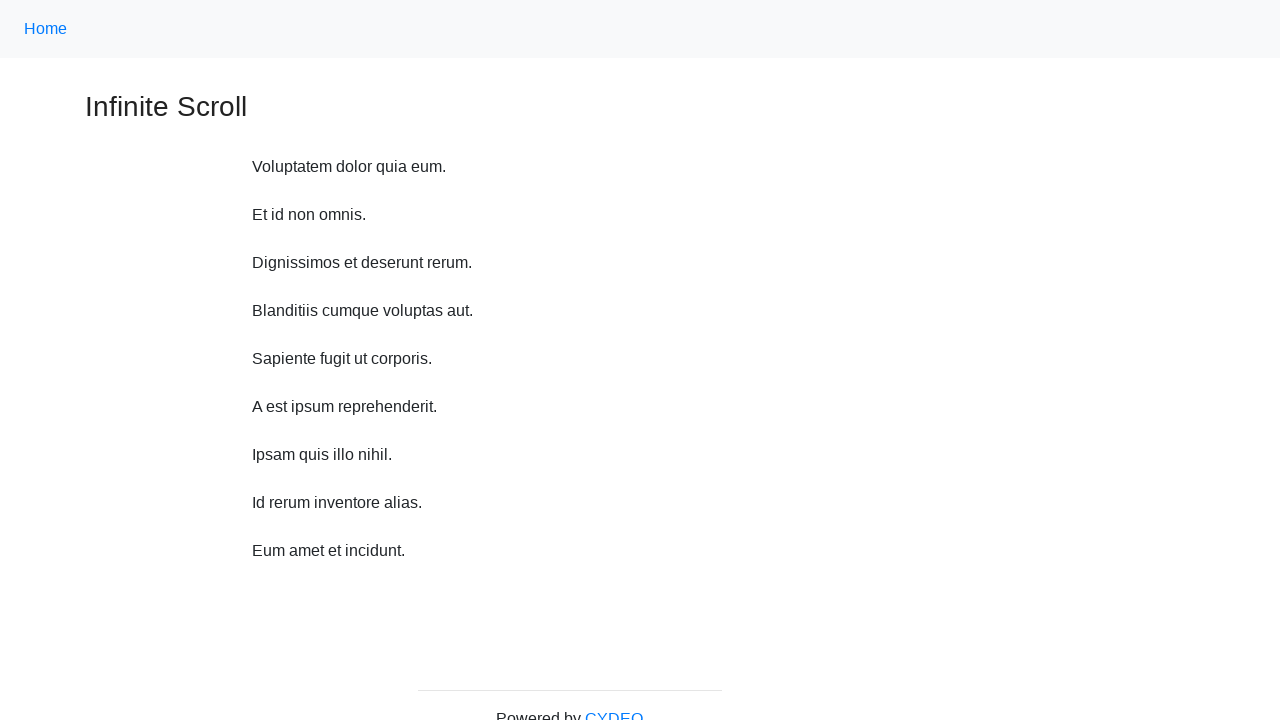

Scrolled down 750 pixels (iteration 1)
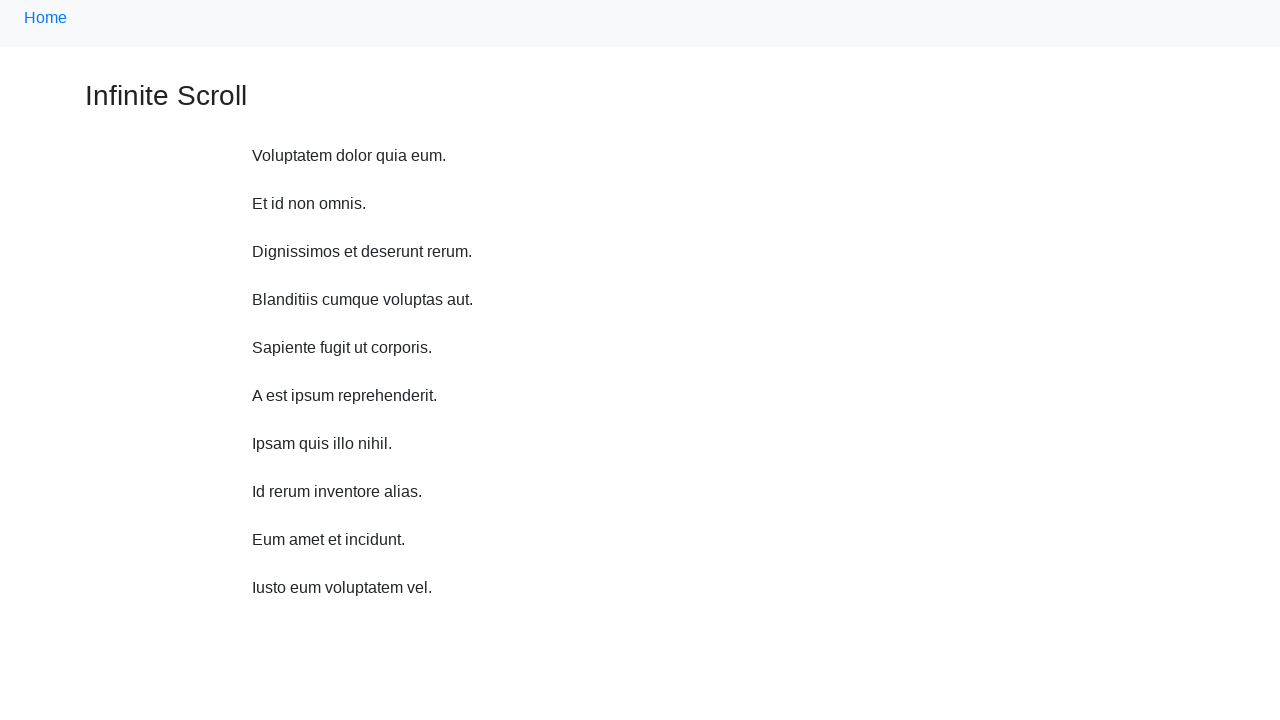

Waited 1 second before scrolling
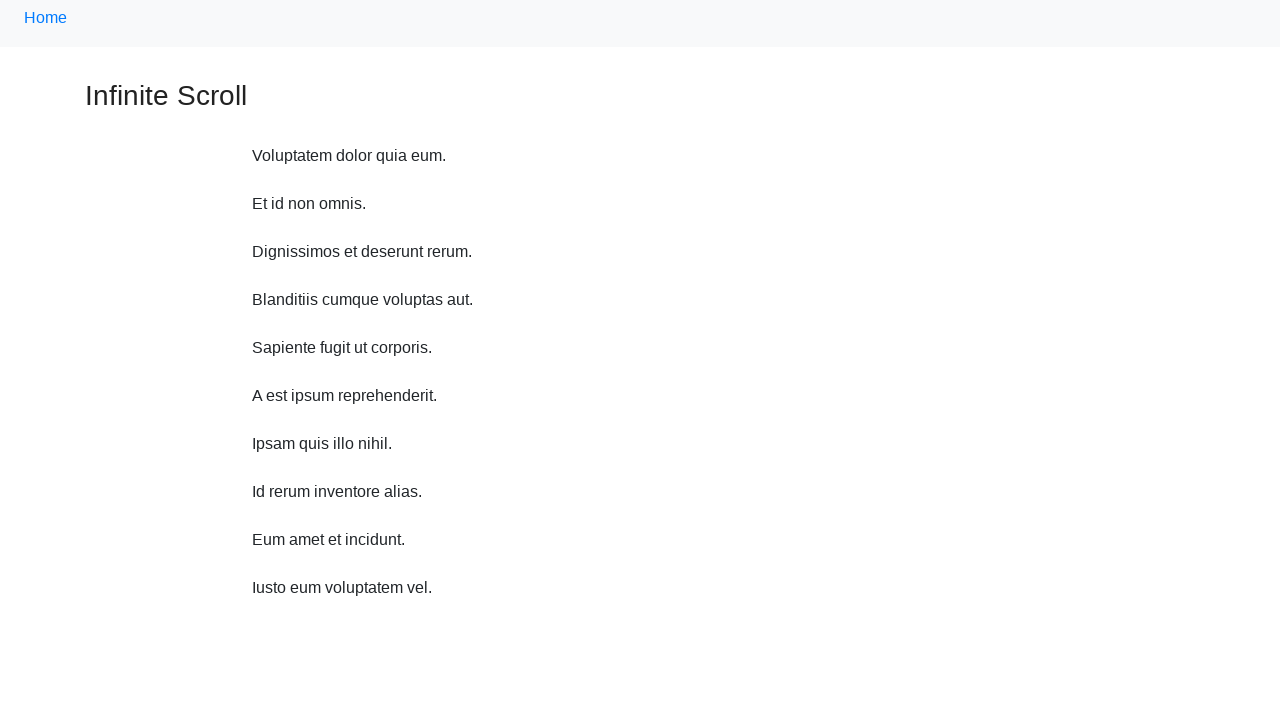

Scrolled down 750 pixels (iteration 2)
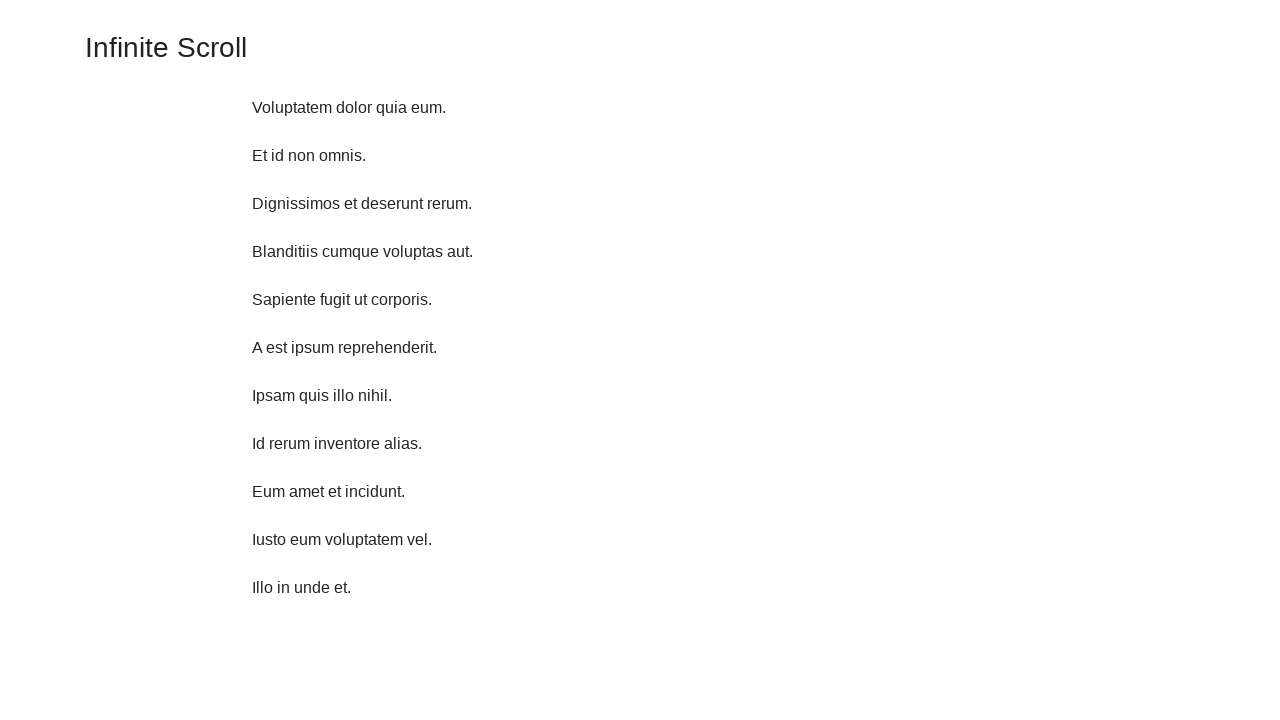

Waited 1 second before scrolling
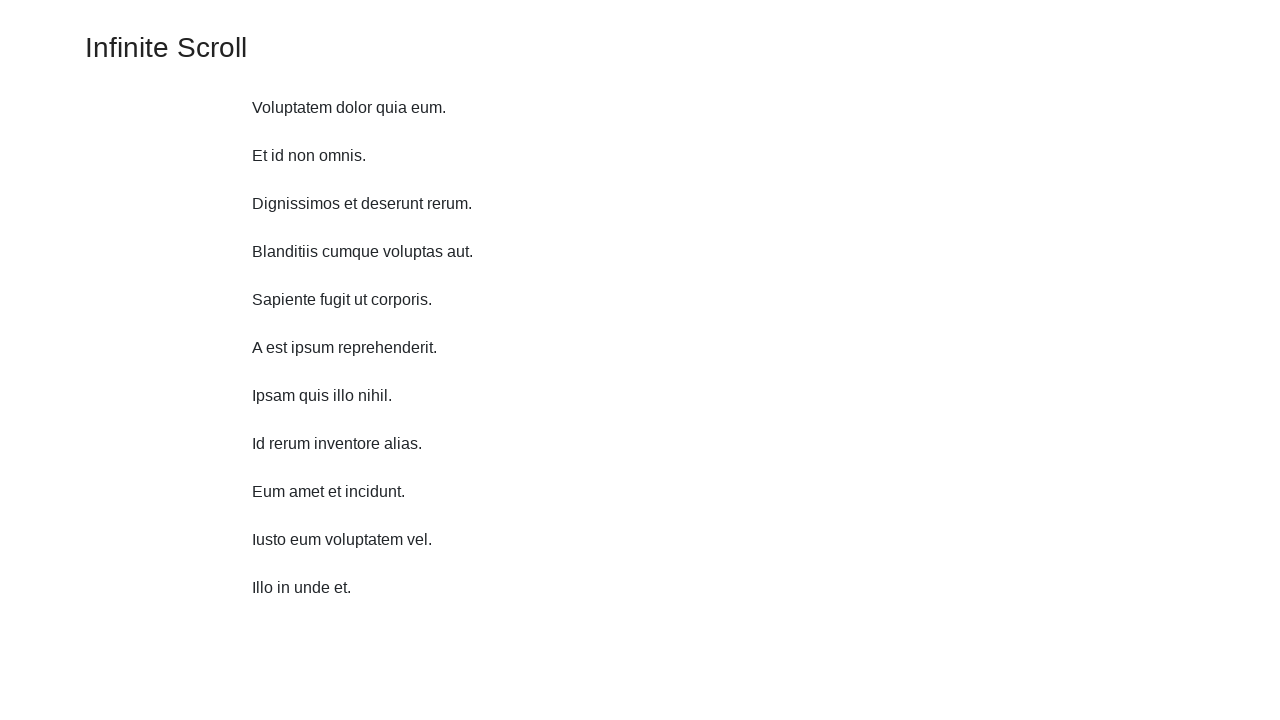

Scrolled down 750 pixels (iteration 3)
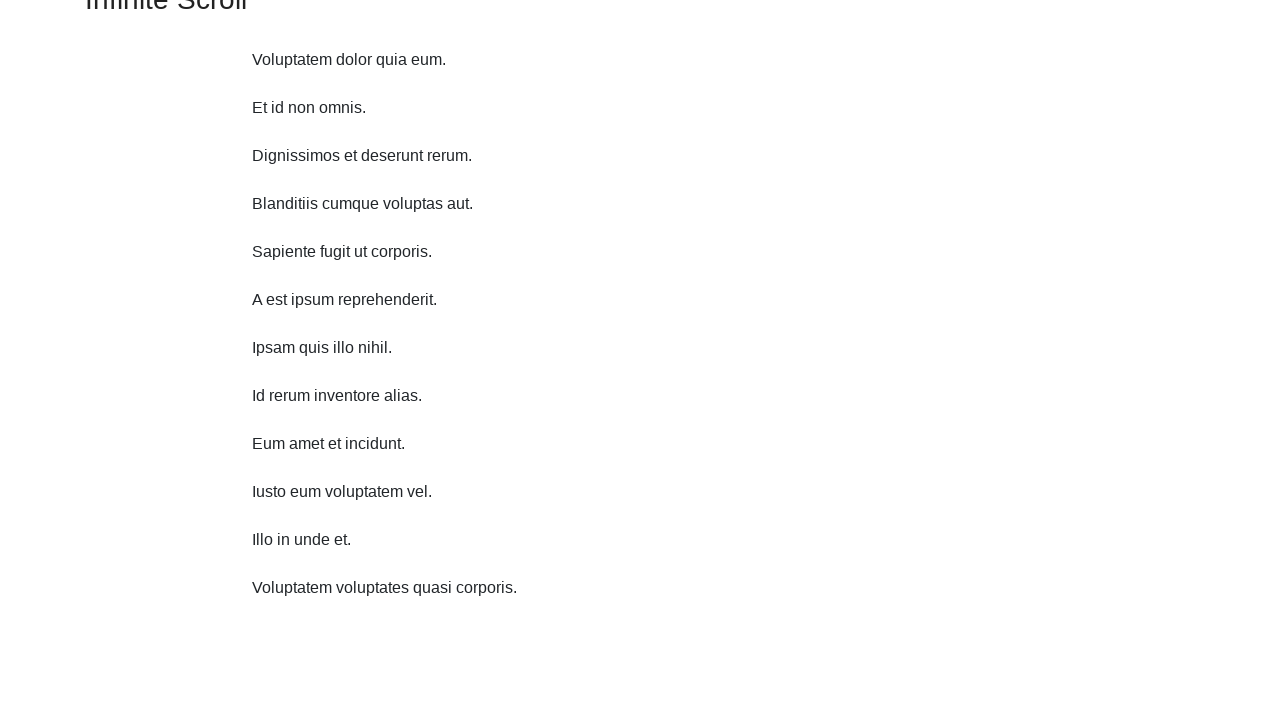

Waited 1 second before scrolling
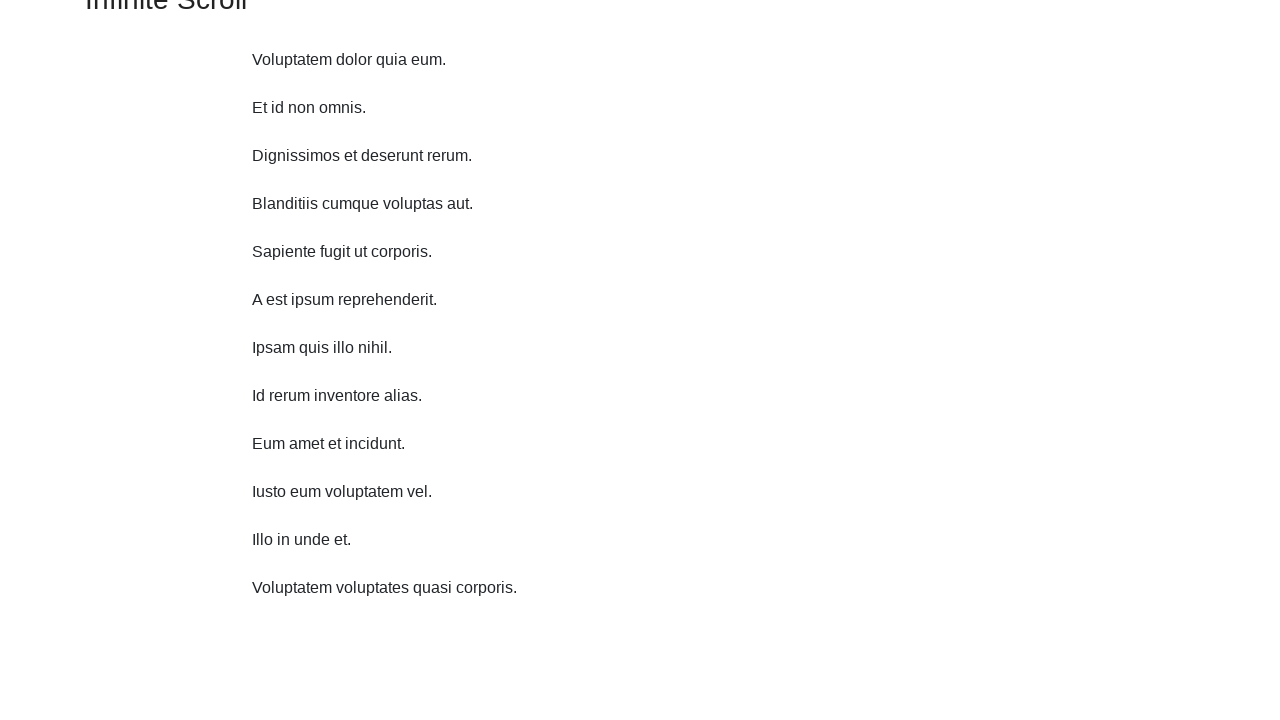

Scrolled down 750 pixels (iteration 4)
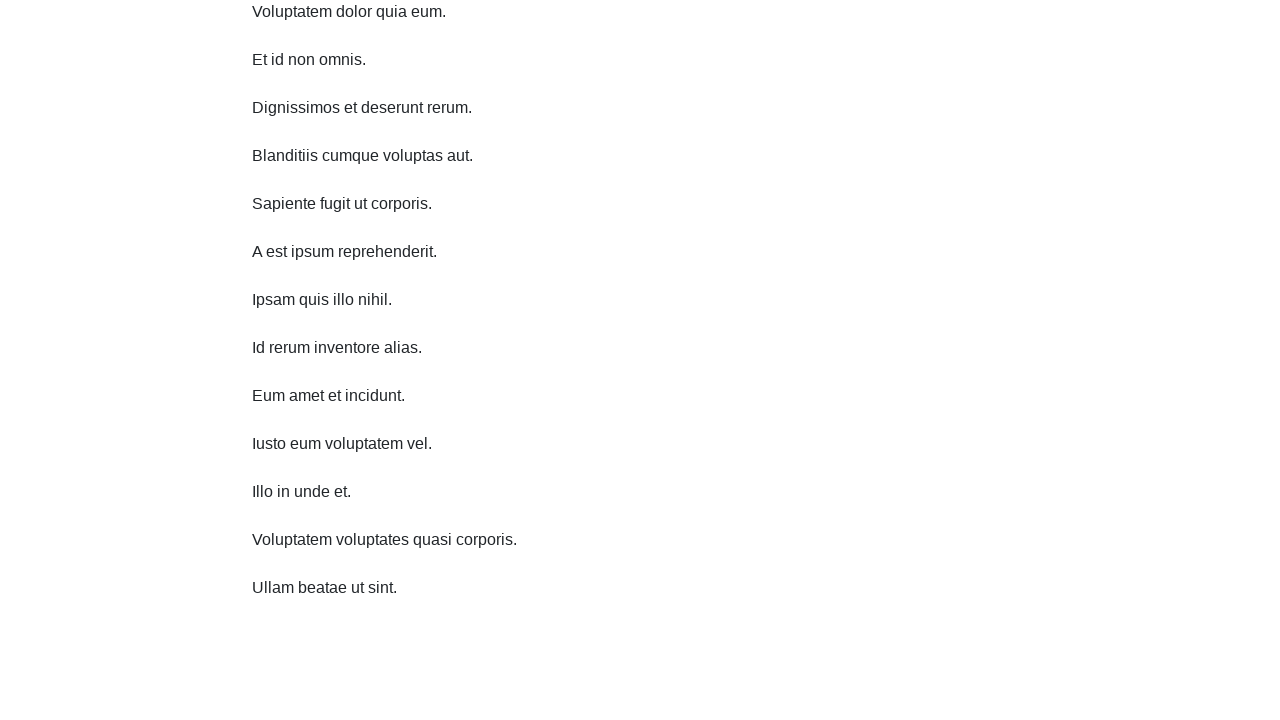

Waited 1 second before scrolling
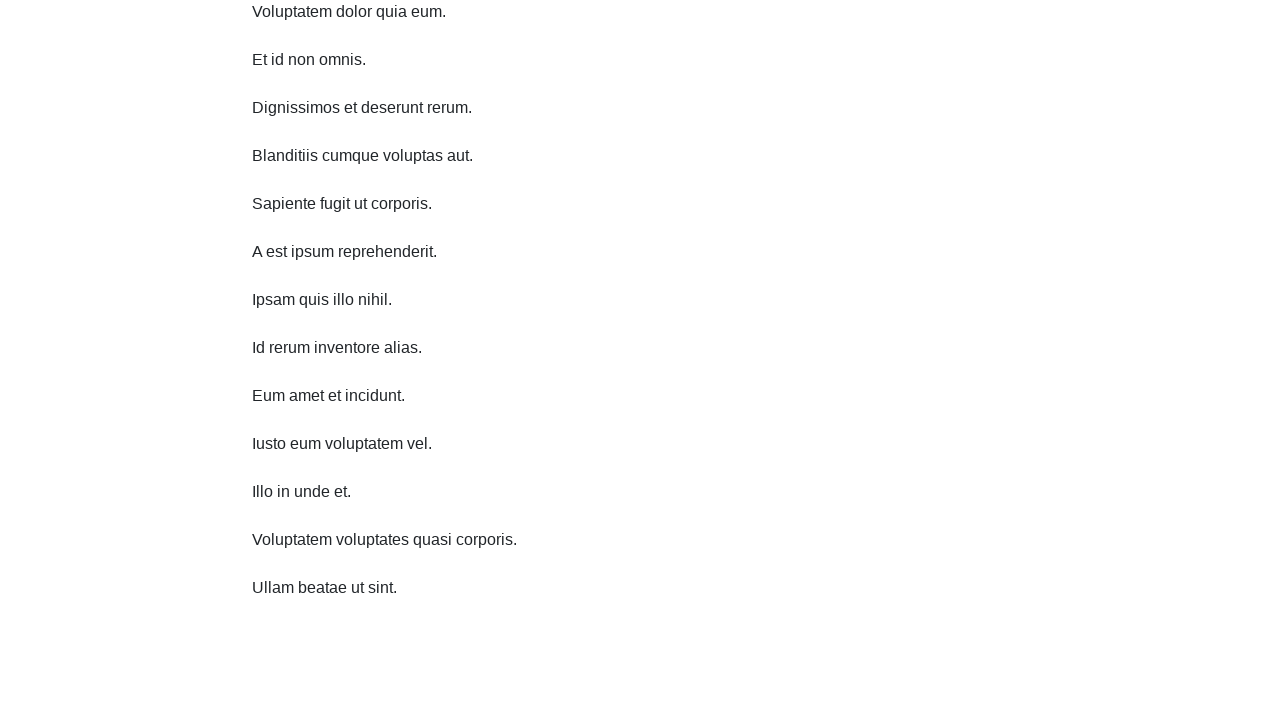

Scrolled down 750 pixels (iteration 5)
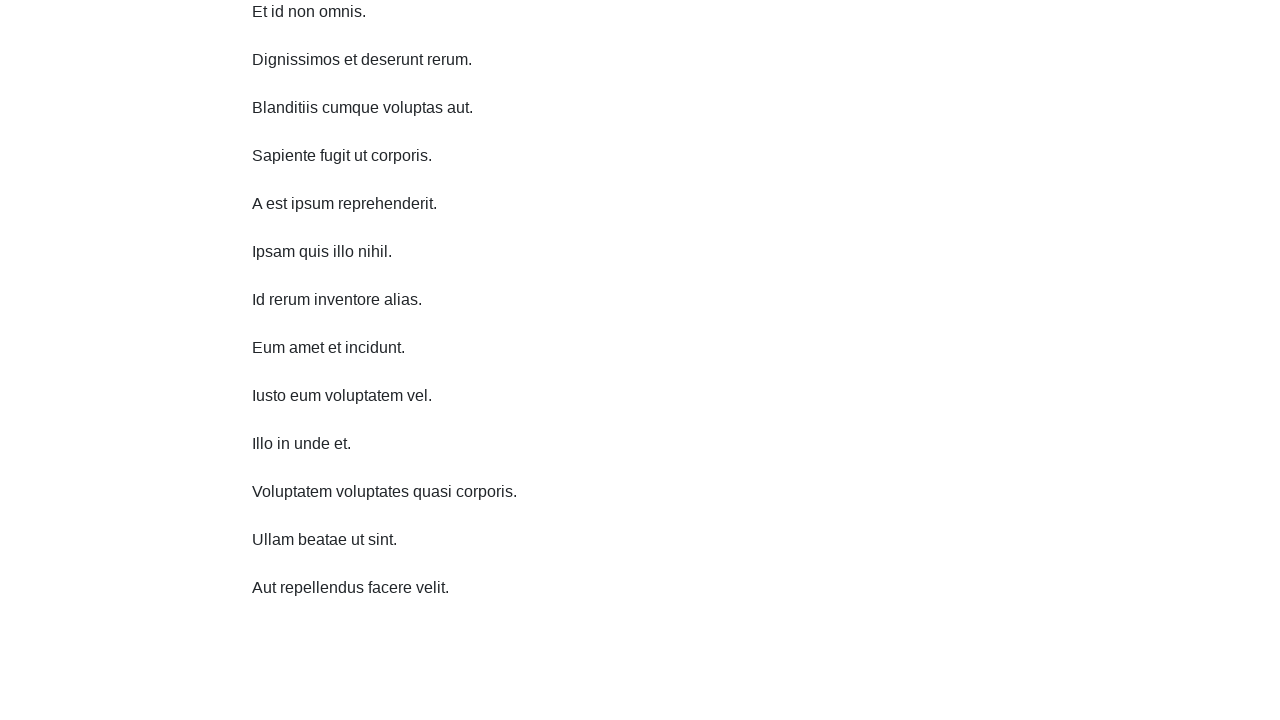

Waited 1 second before scrolling
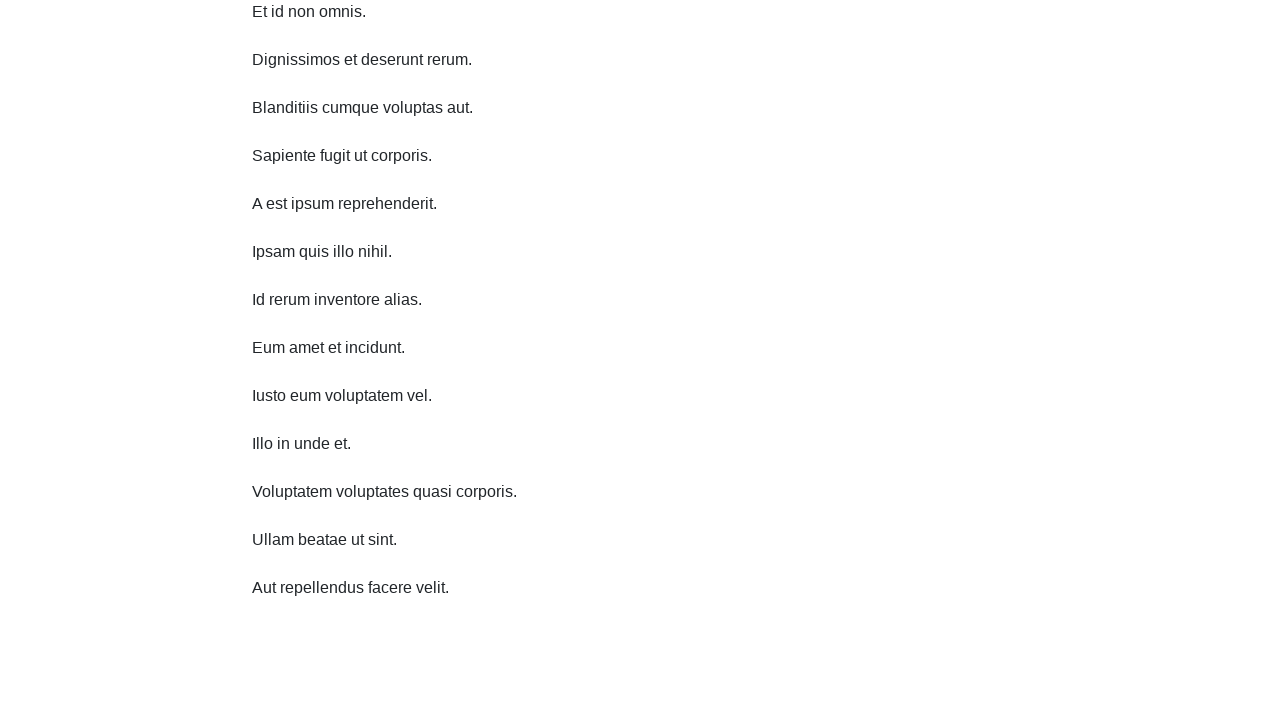

Scrolled down 750 pixels (iteration 6)
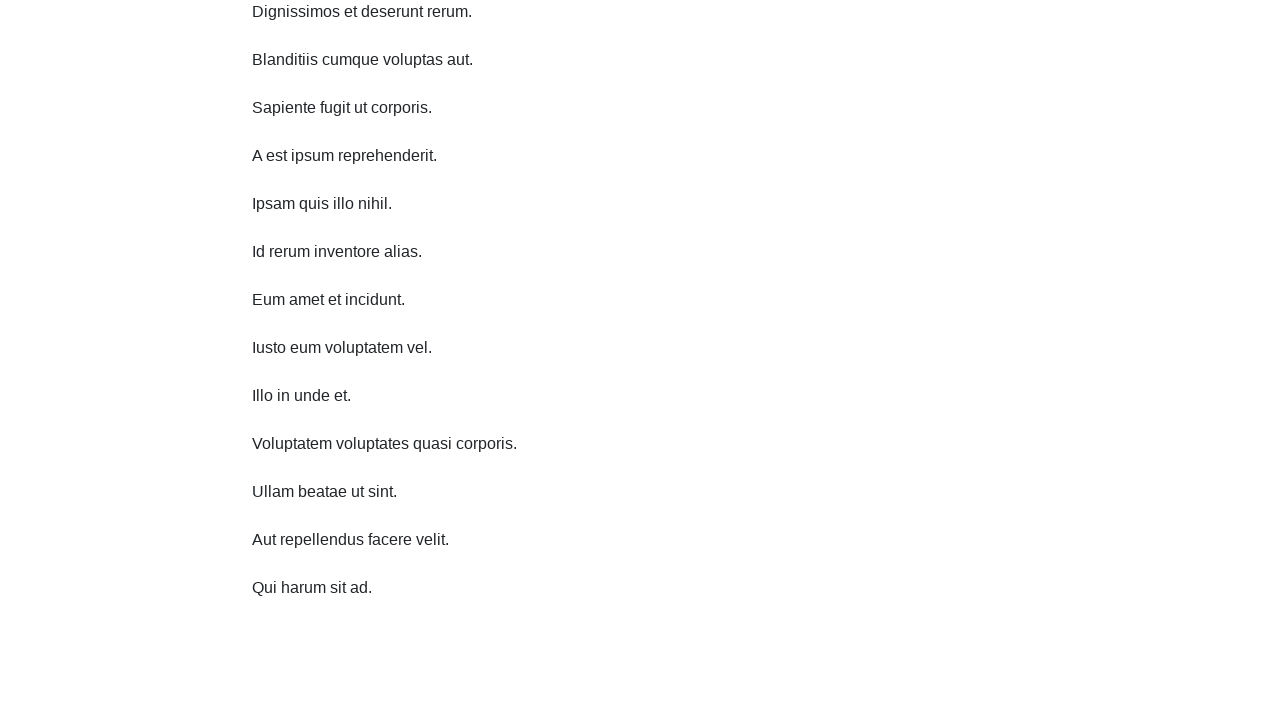

Waited 1 second before scrolling
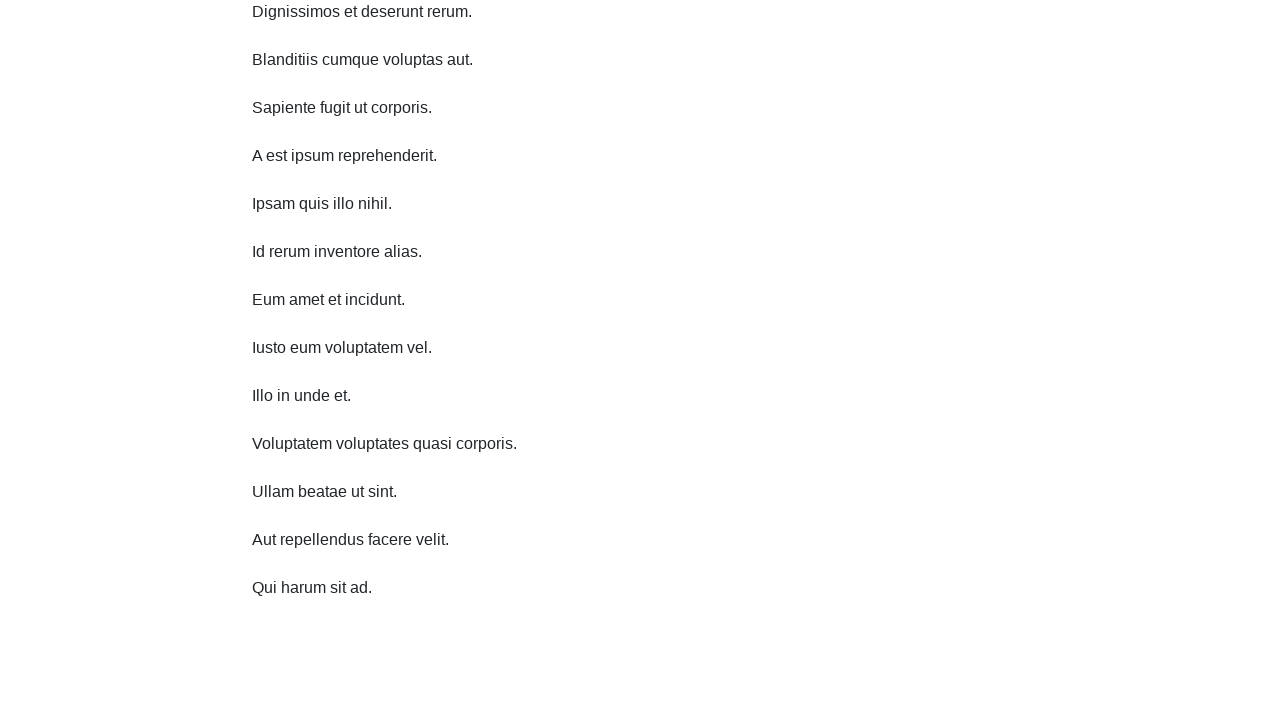

Scrolled down 750 pixels (iteration 7)
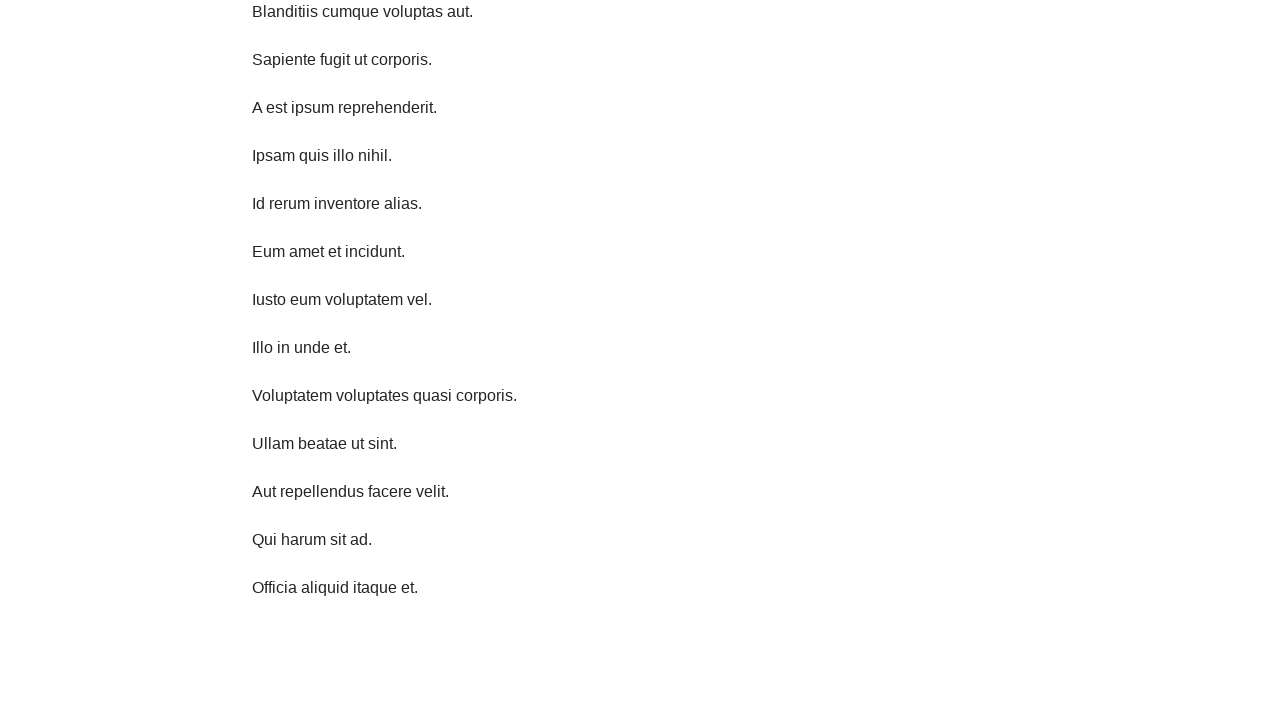

Waited 1 second before scrolling
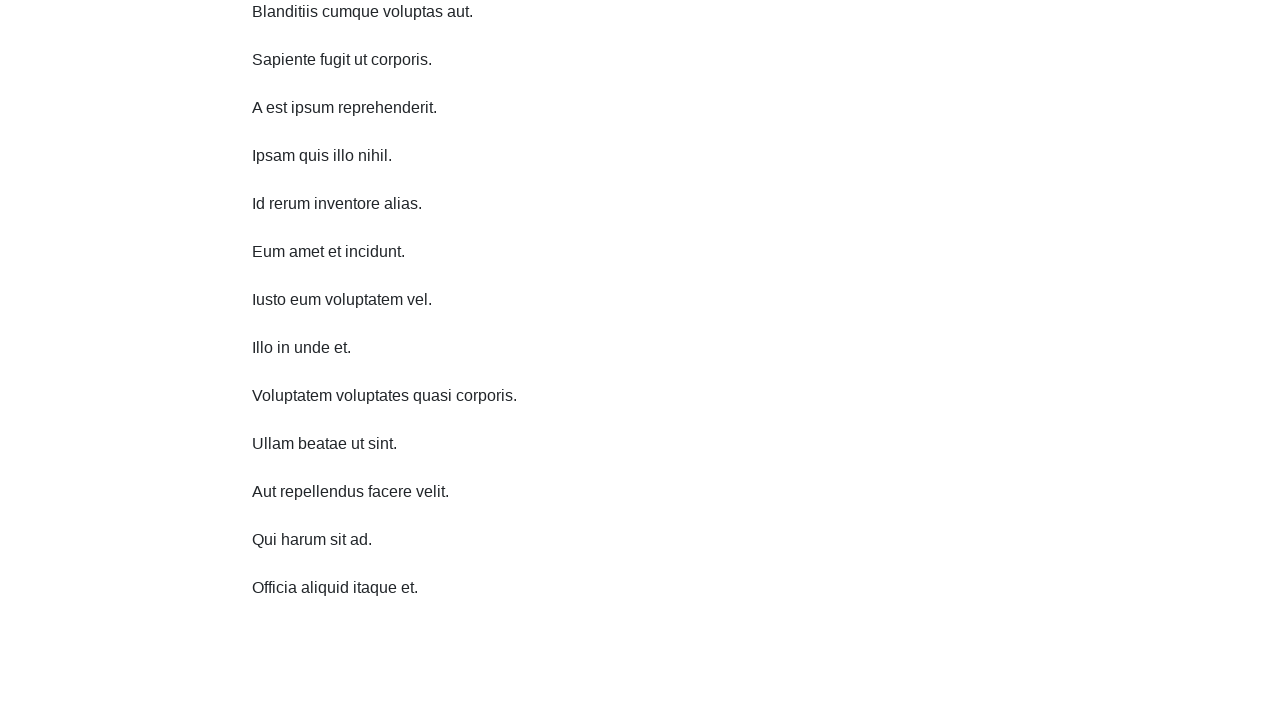

Scrolled down 750 pixels (iteration 8)
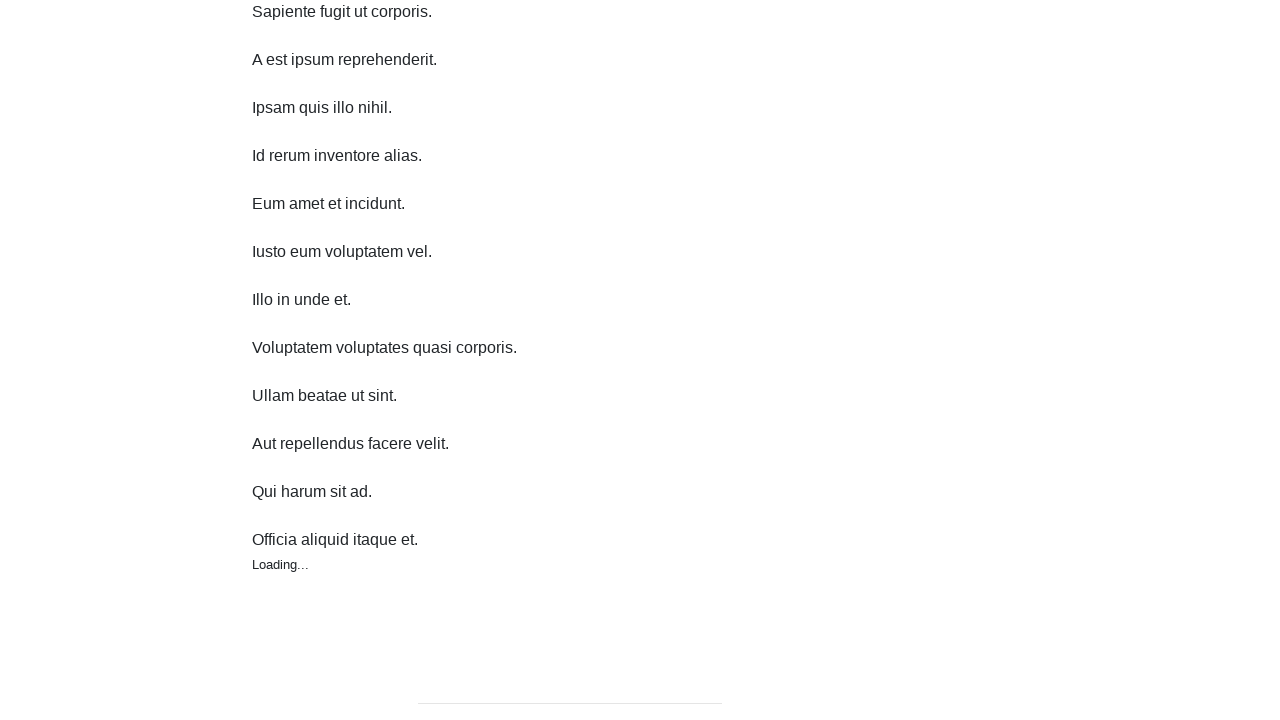

Waited 1 second before scrolling
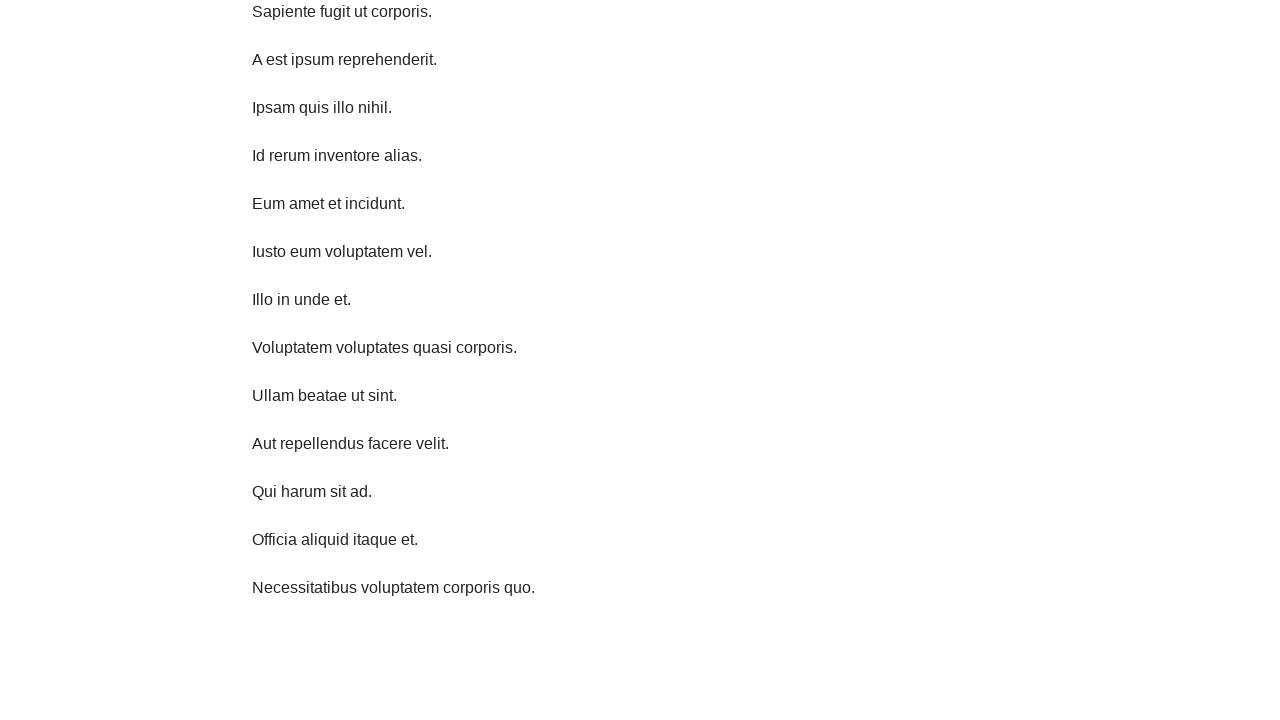

Scrolled down 750 pixels (iteration 9)
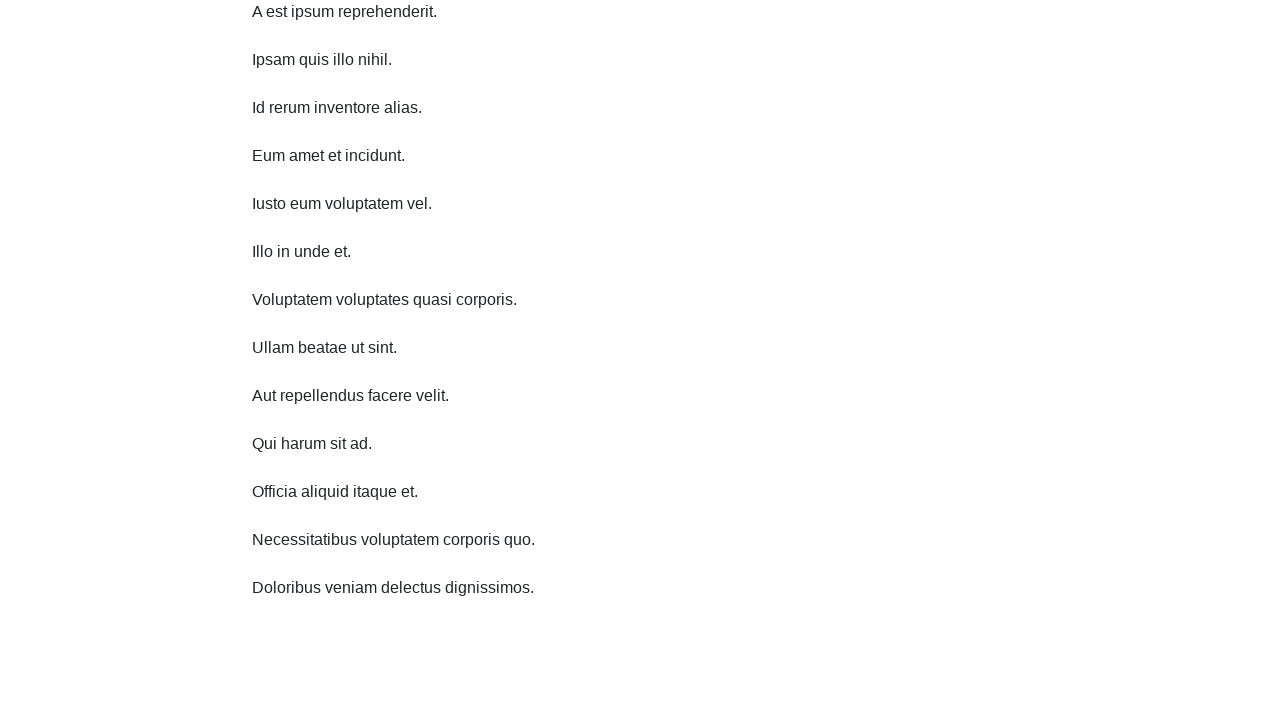

Waited 1 second before scrolling
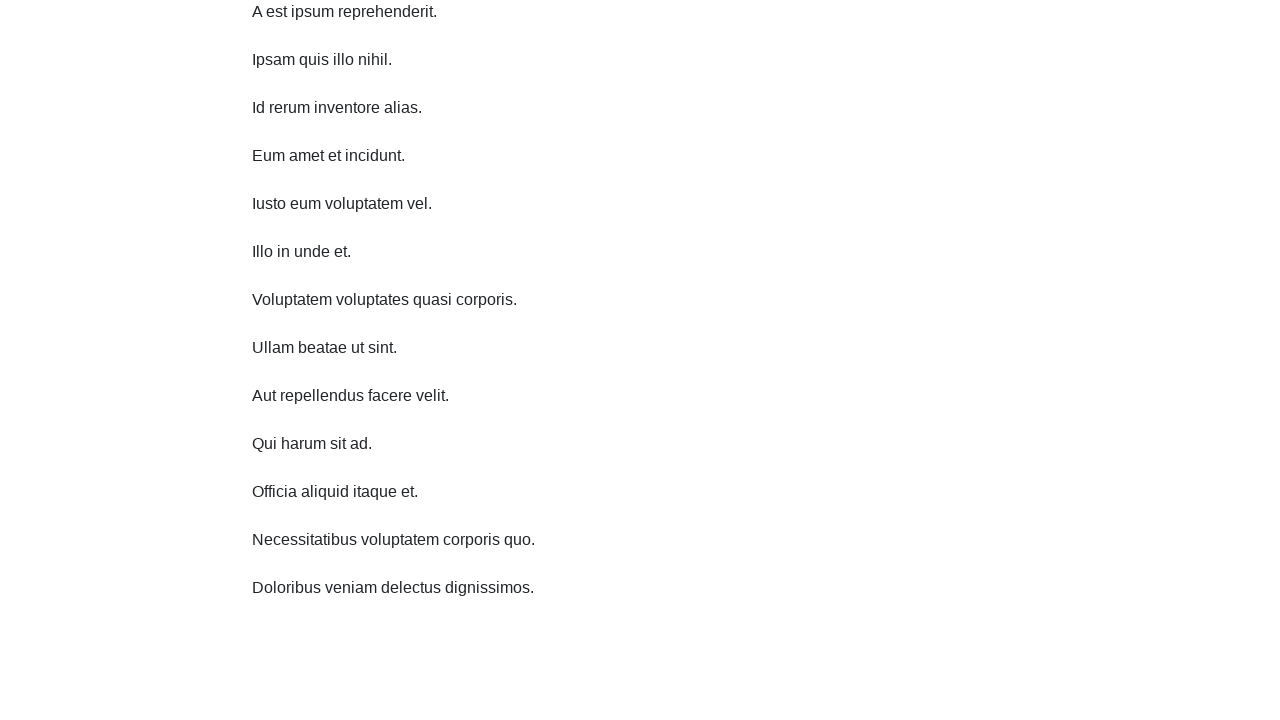

Scrolled down 750 pixels (iteration 10)
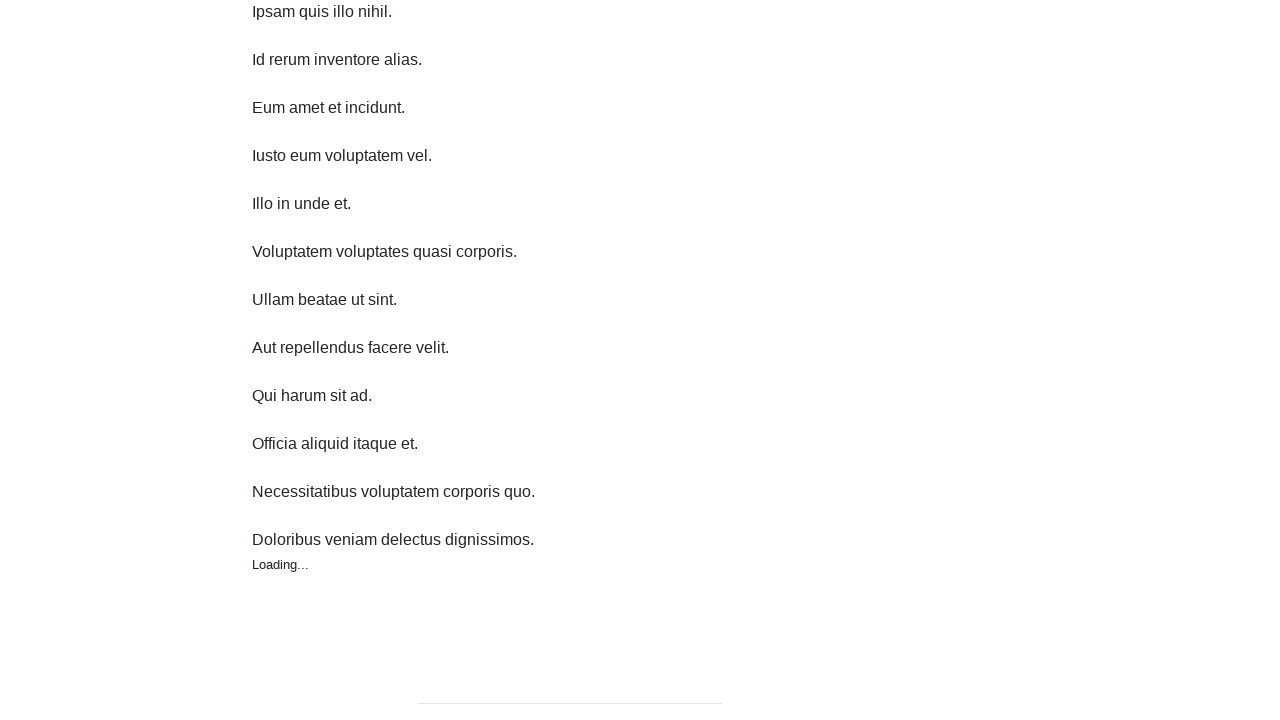

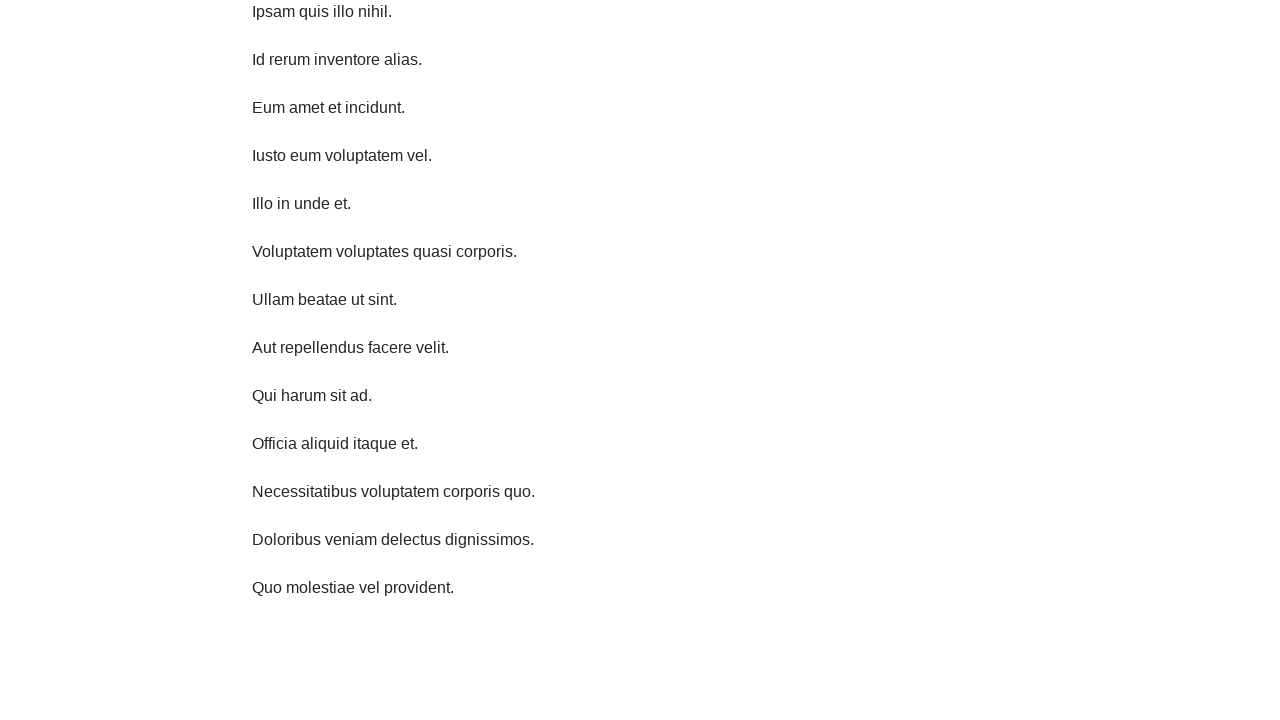